Tests link counting and navigation by finding links in the footer's first column, opening each in a new tab, and switching between the opened windows

Starting URL: http://qaclickacademy.com/practice.php

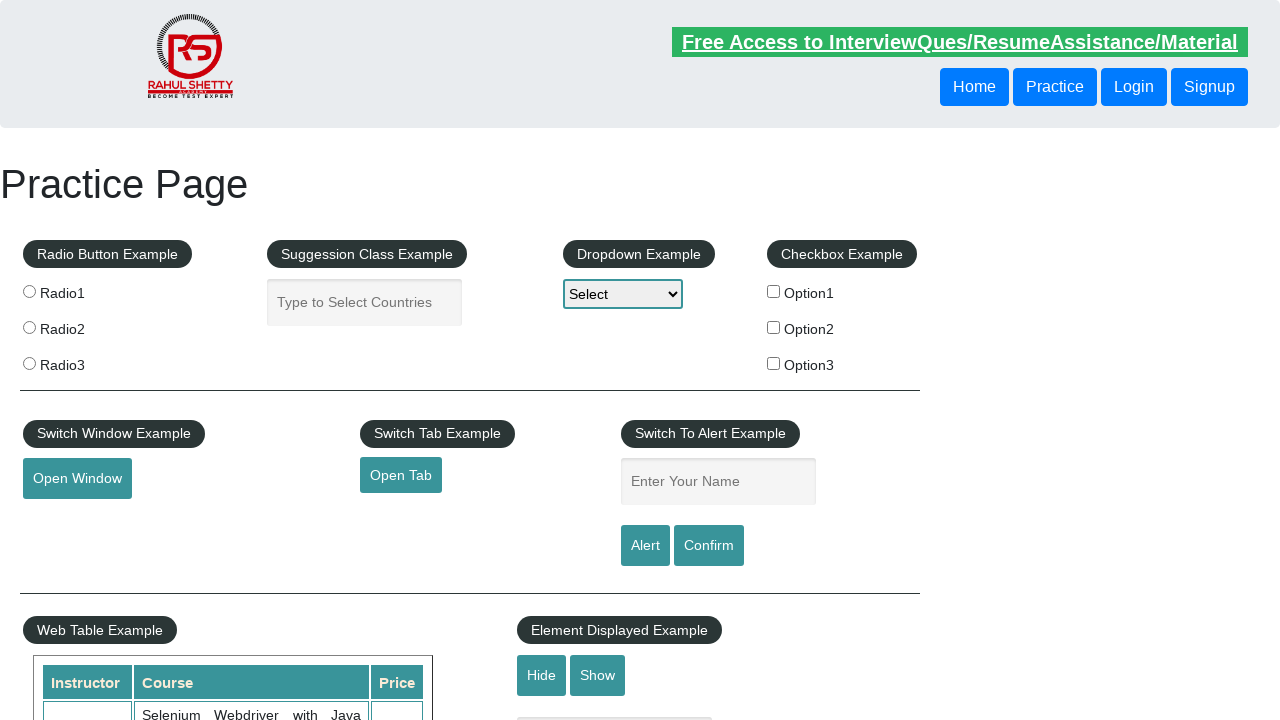

Counted all links on the page
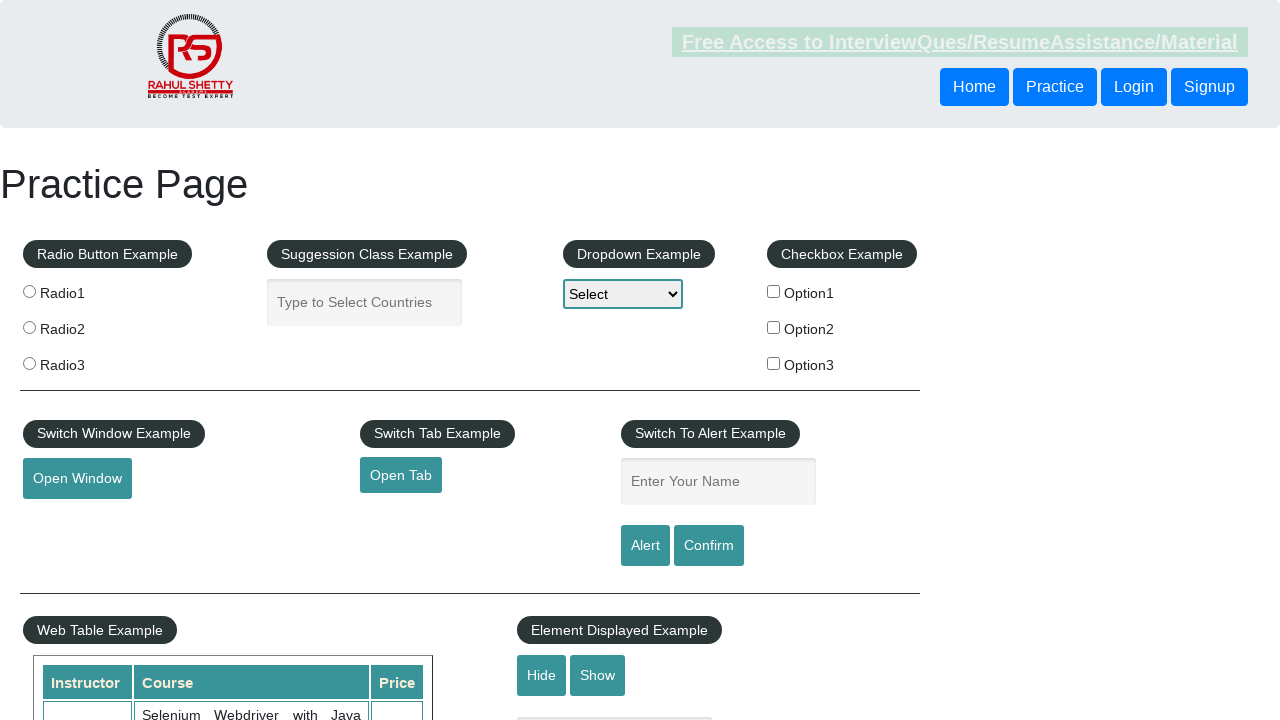

Found footer element and counted links within it
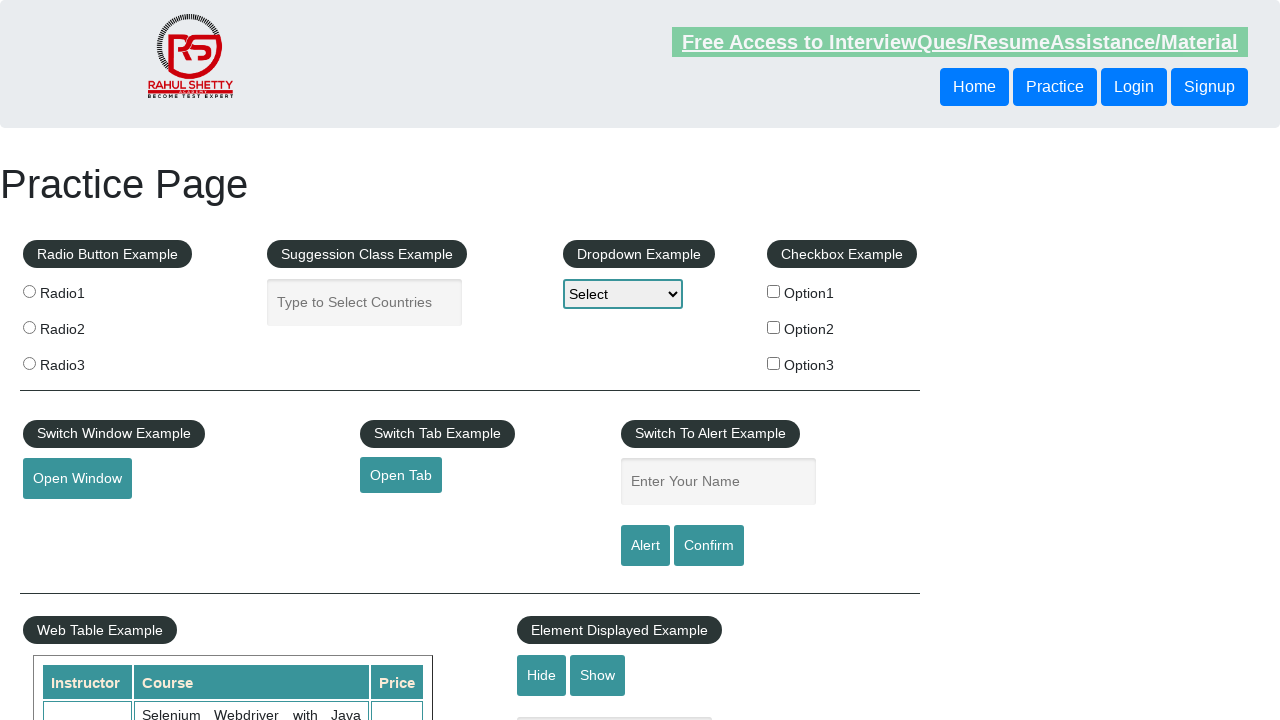

Found first column in footer and counted its links
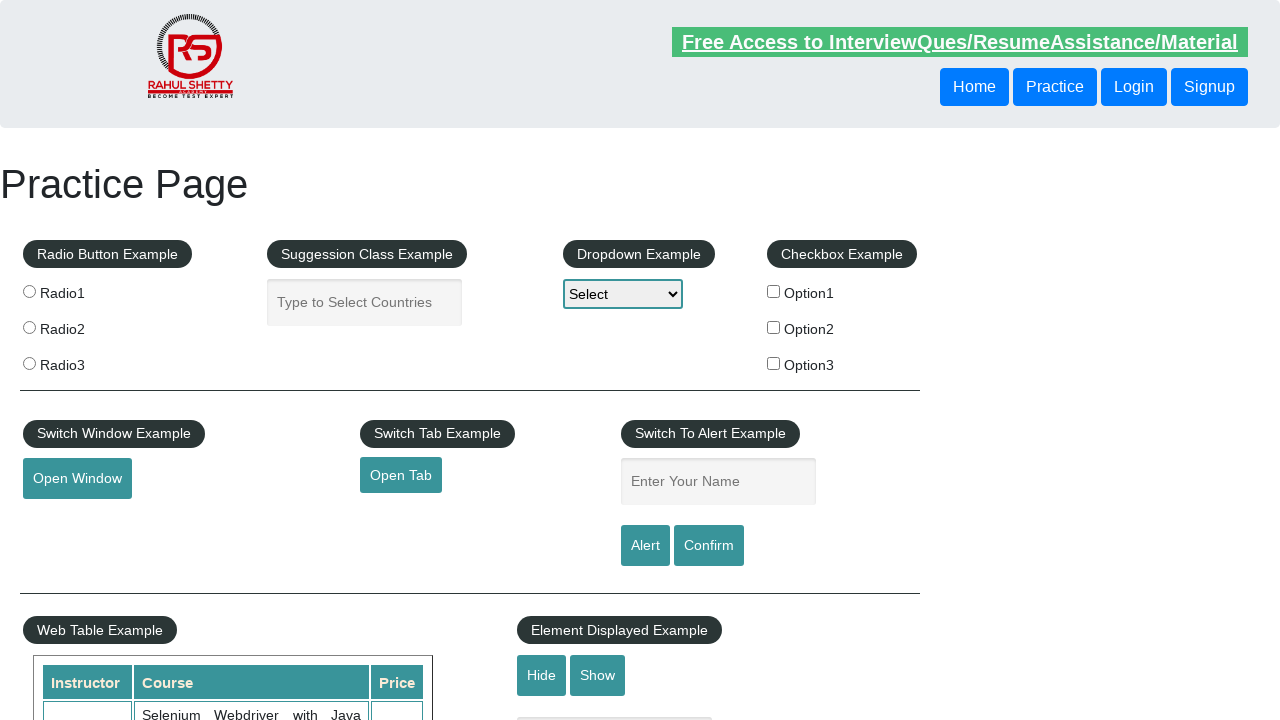

Located link at index 1 in first column
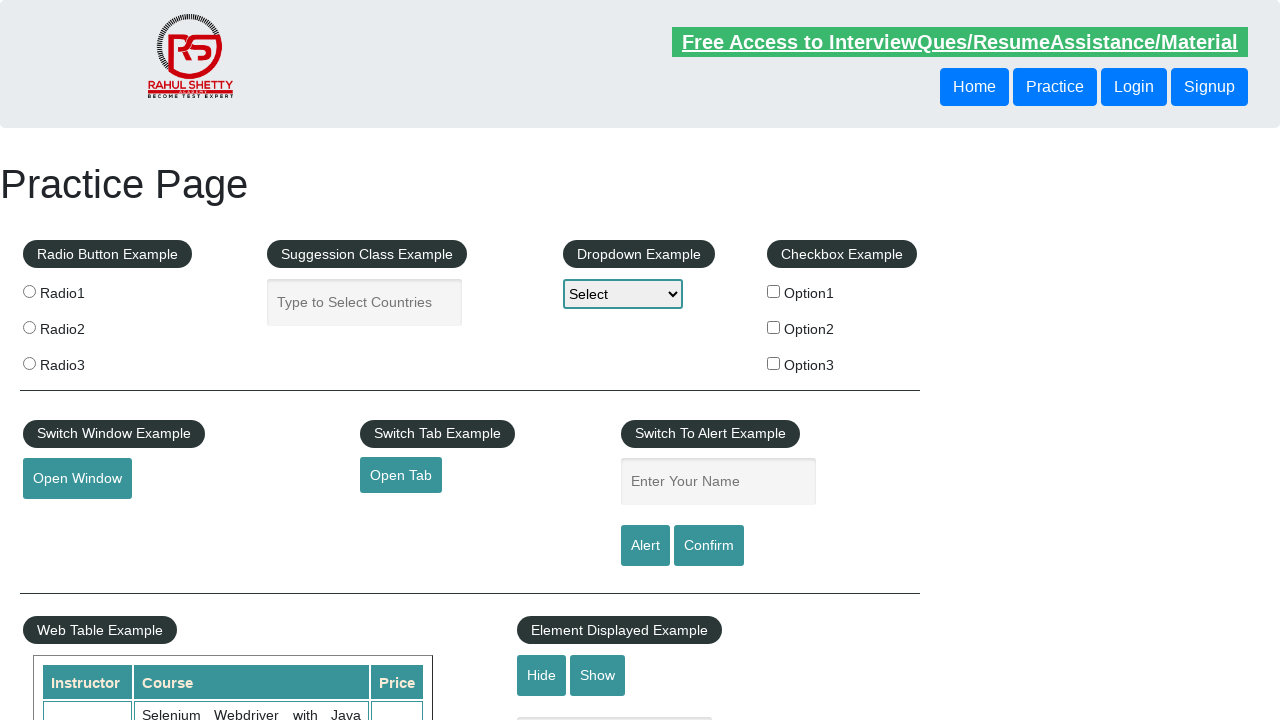

Opened link 1 in new tab using Ctrl+Click at (68, 520) on xpath=//td[1]//ul[1] >> a >> nth=1
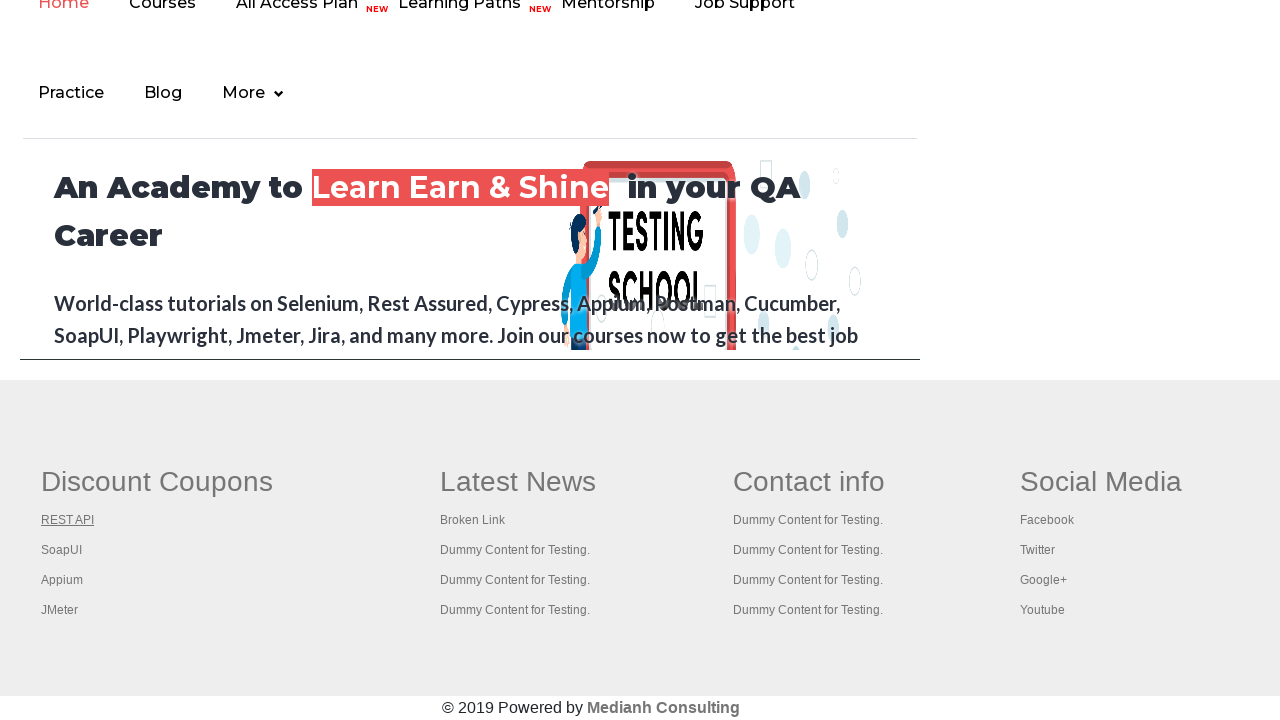

New tab 1 finished loading
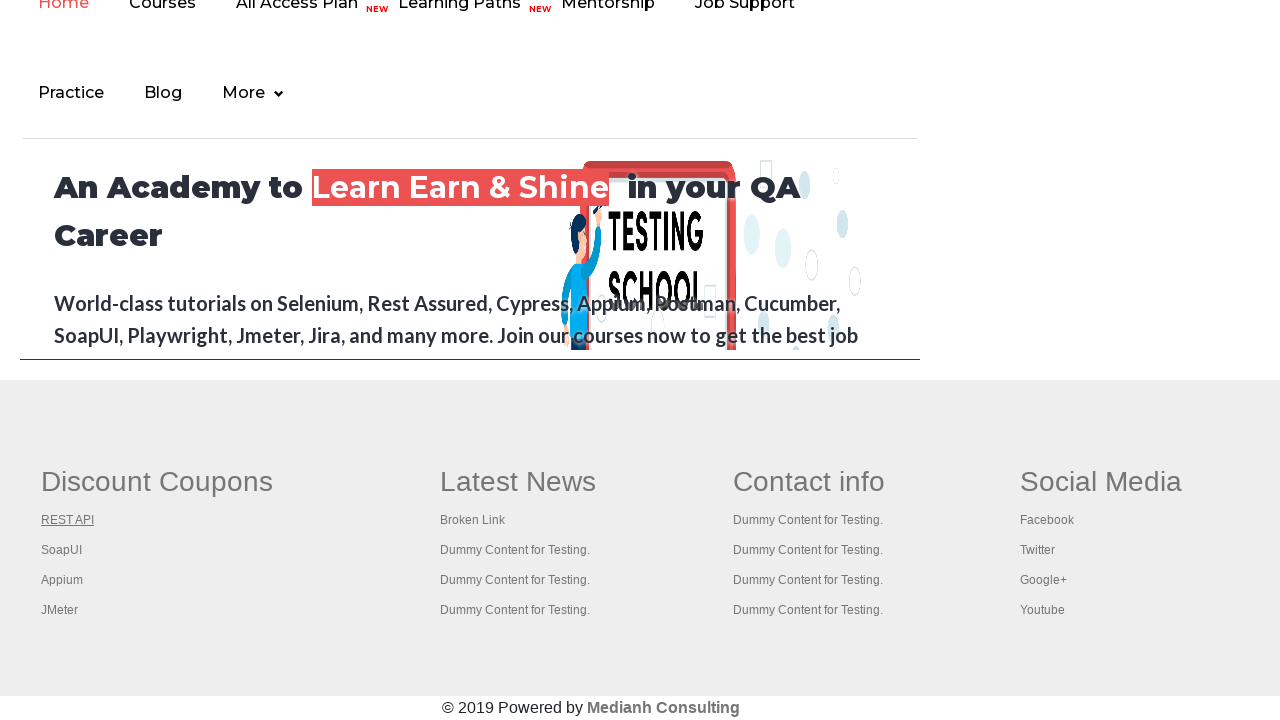

Located link at index 2 in first column
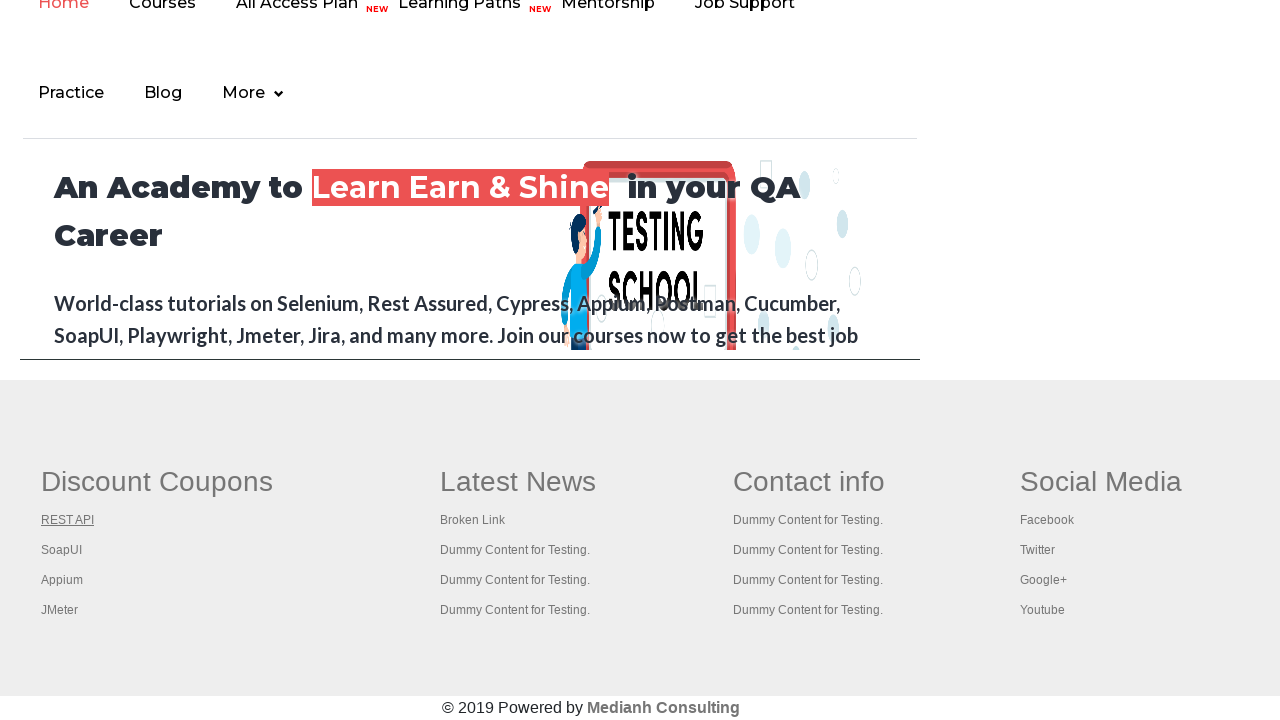

Opened link 2 in new tab using Ctrl+Click at (62, 550) on xpath=//td[1]//ul[1] >> a >> nth=2
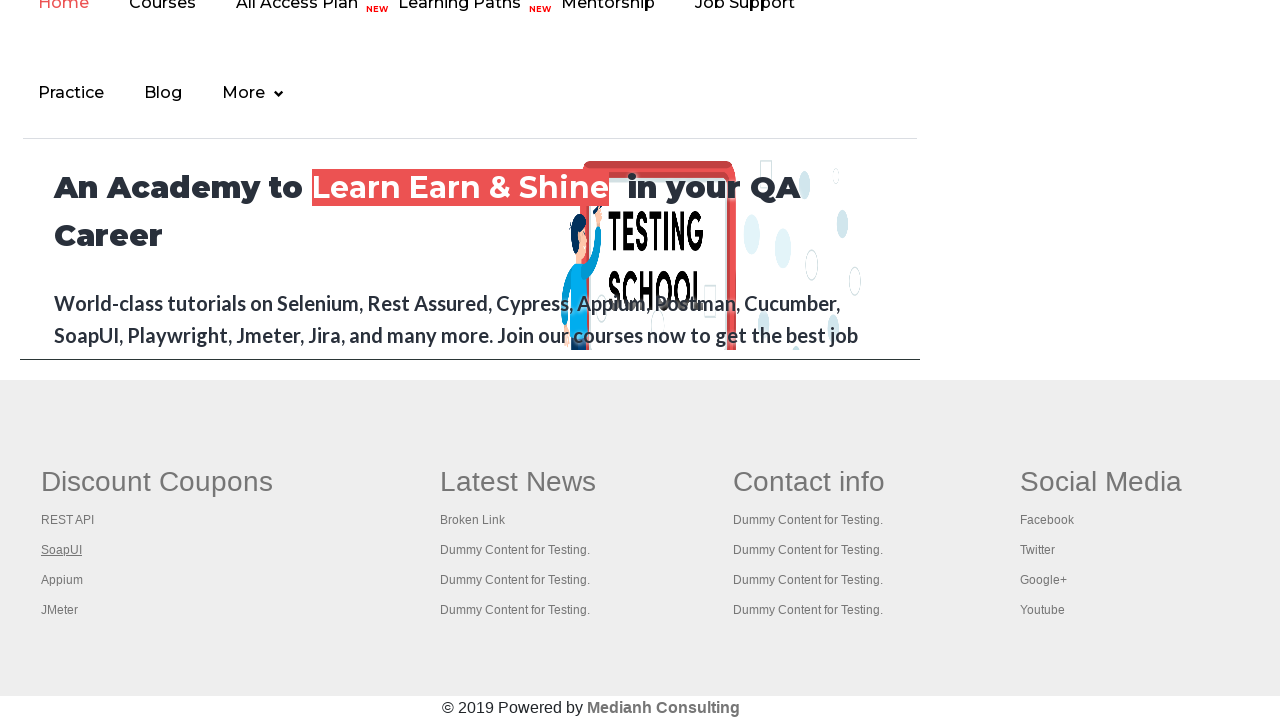

New tab 2 finished loading
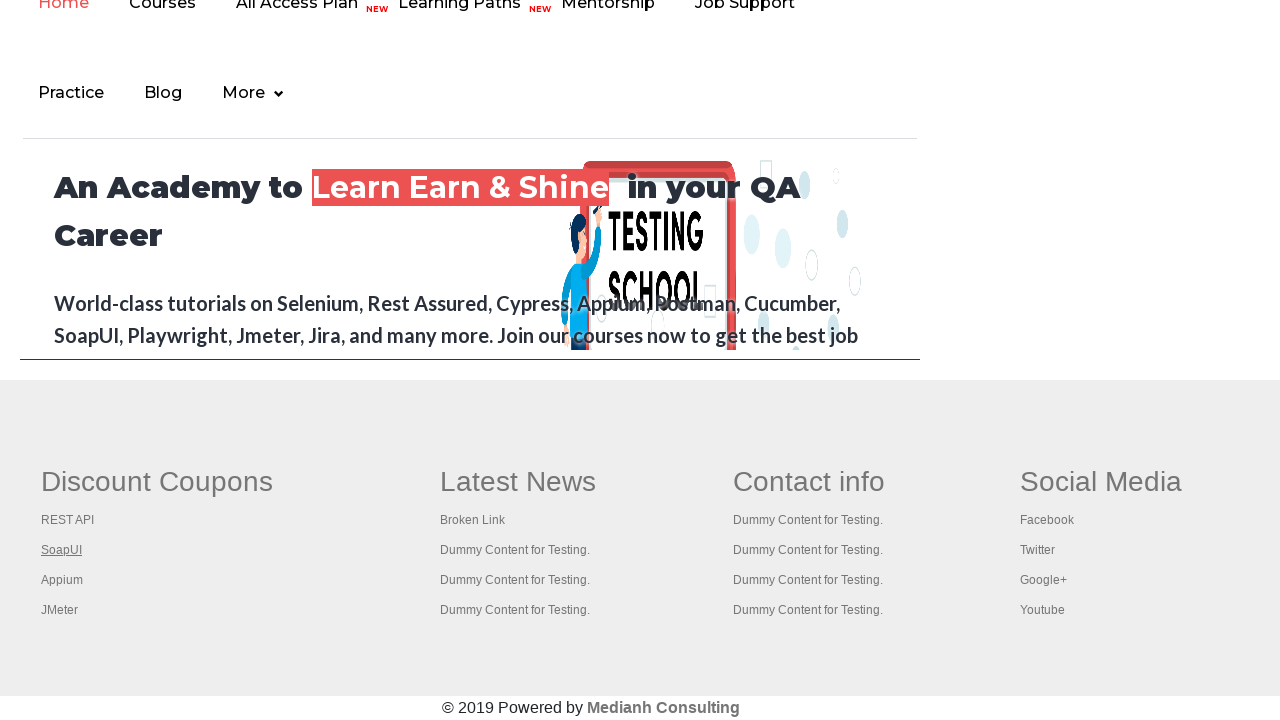

Located link at index 3 in first column
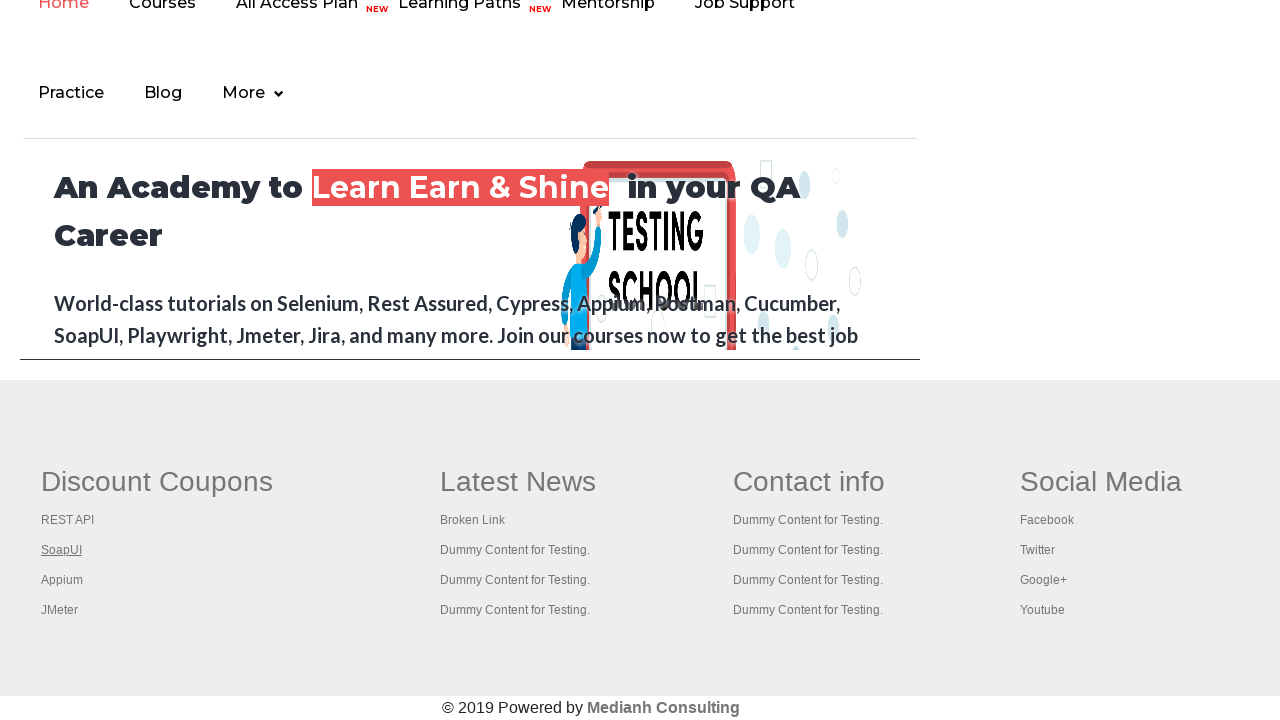

Opened link 3 in new tab using Ctrl+Click at (62, 580) on xpath=//td[1]//ul[1] >> a >> nth=3
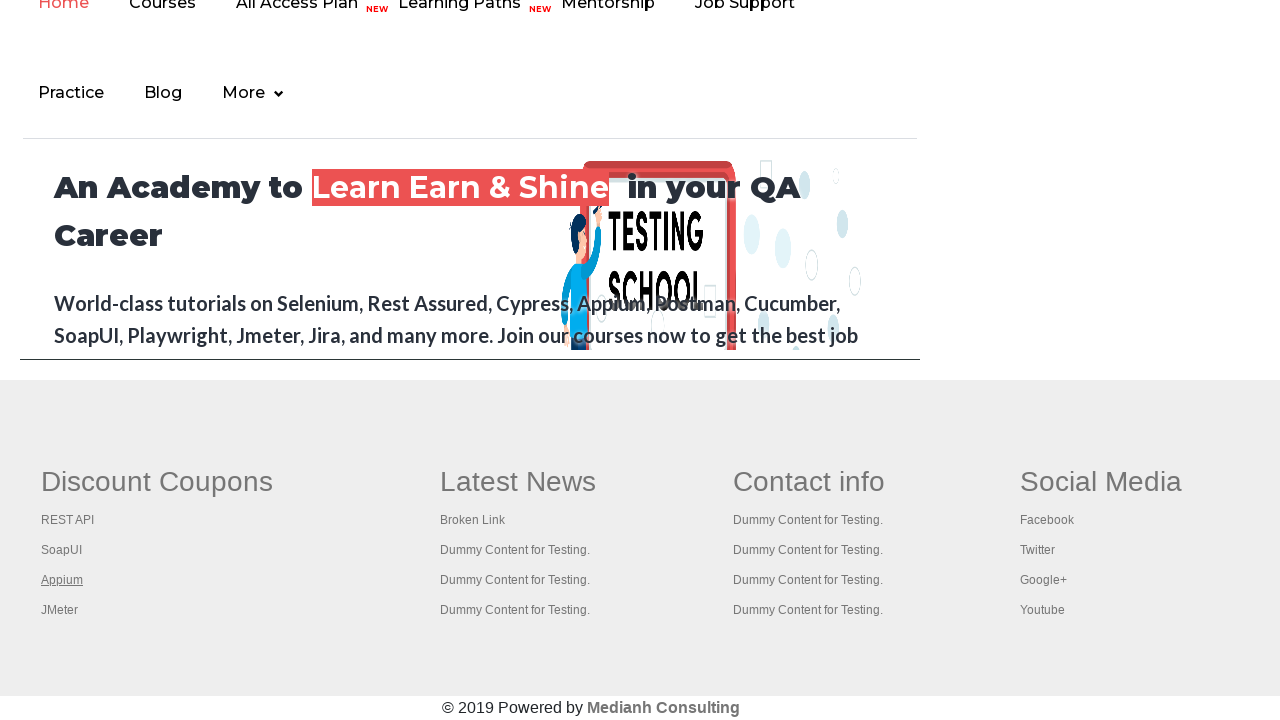

New tab 3 finished loading
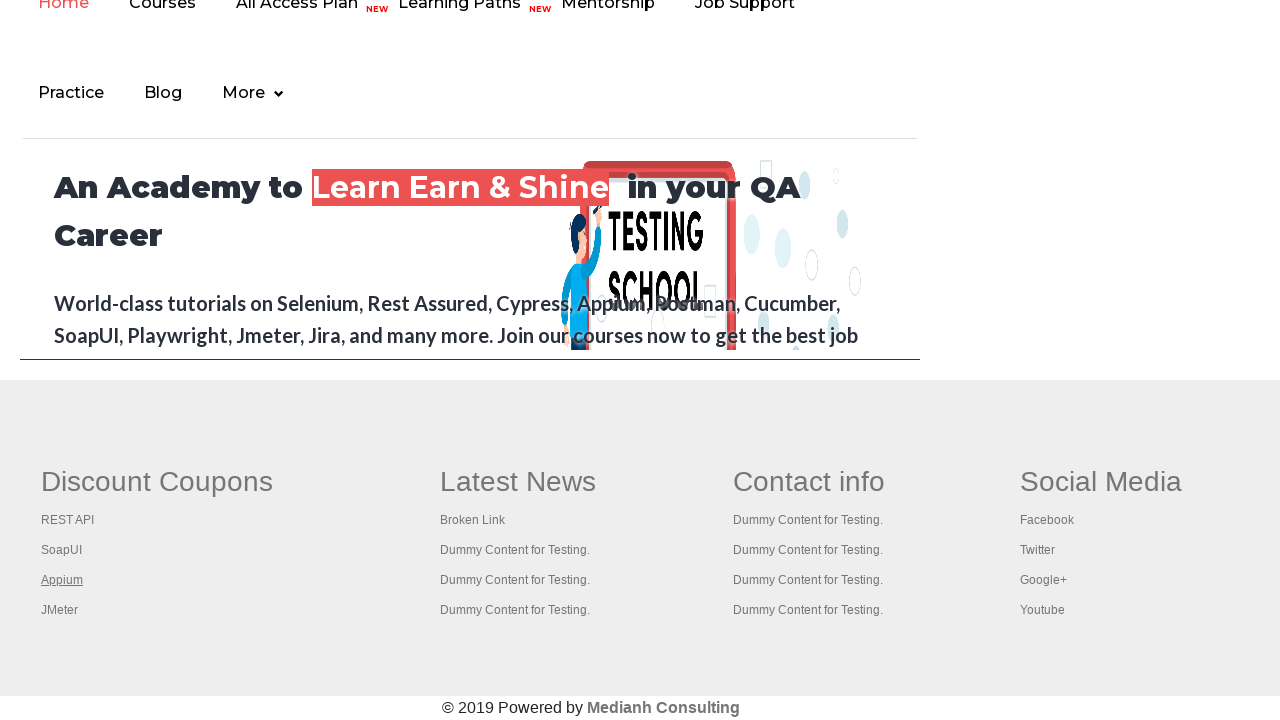

Located link at index 4 in first column
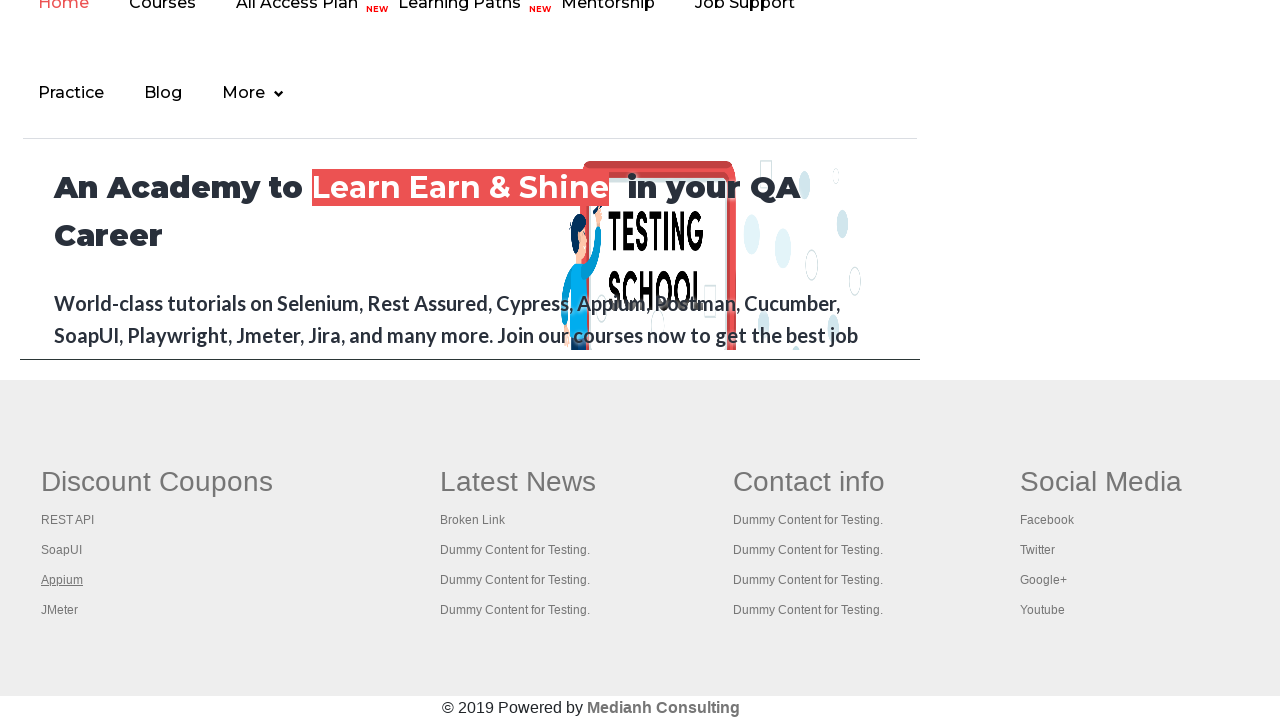

Opened link 4 in new tab using Ctrl+Click at (60, 610) on xpath=//td[1]//ul[1] >> a >> nth=4
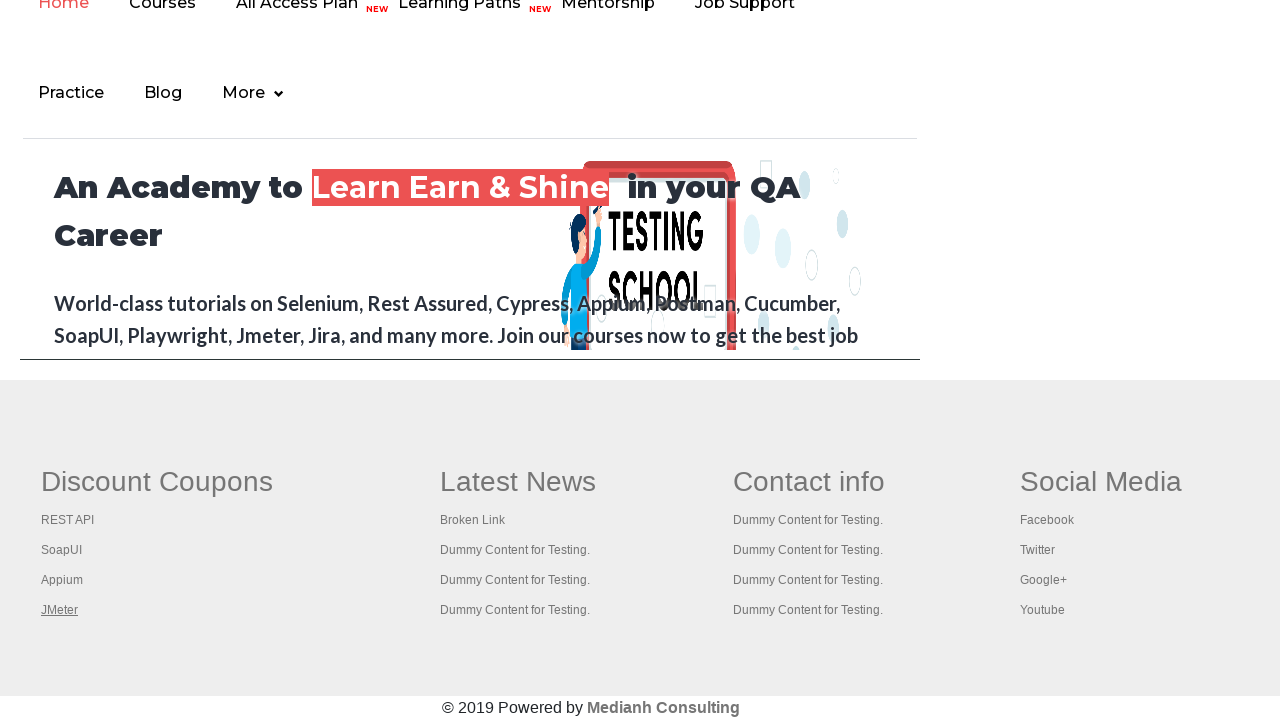

New tab 4 finished loading
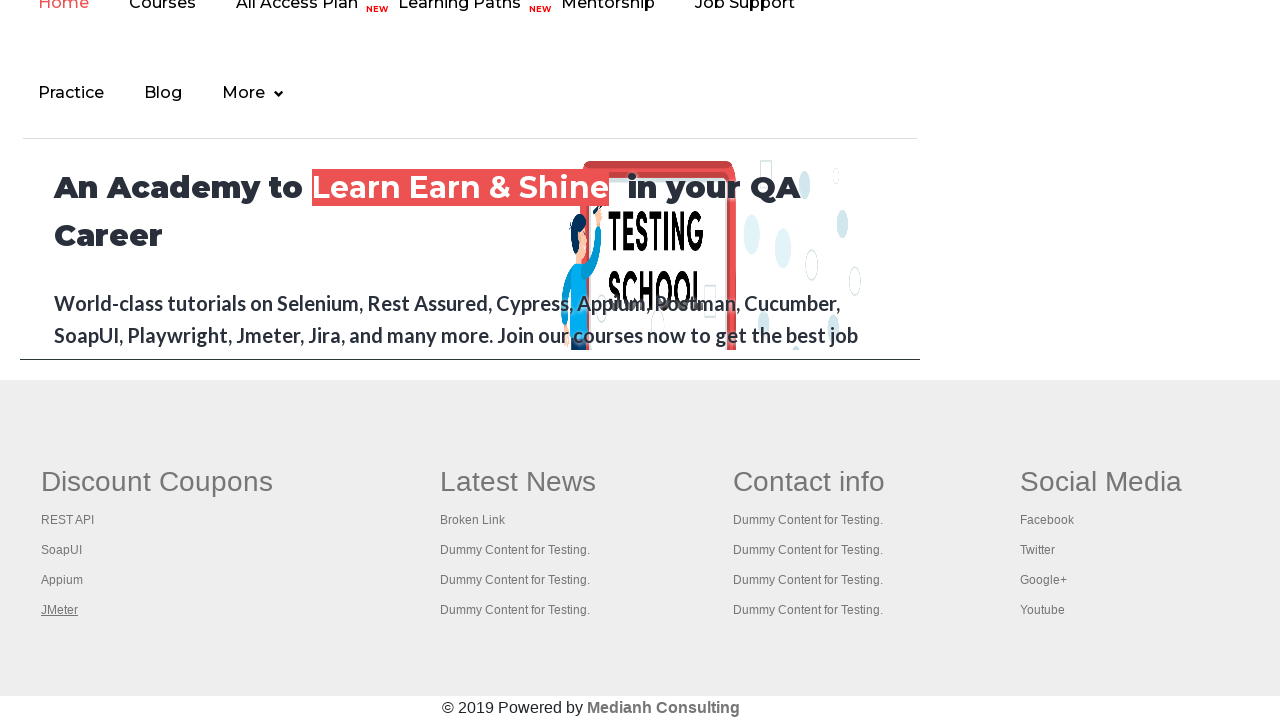

Brought page to front
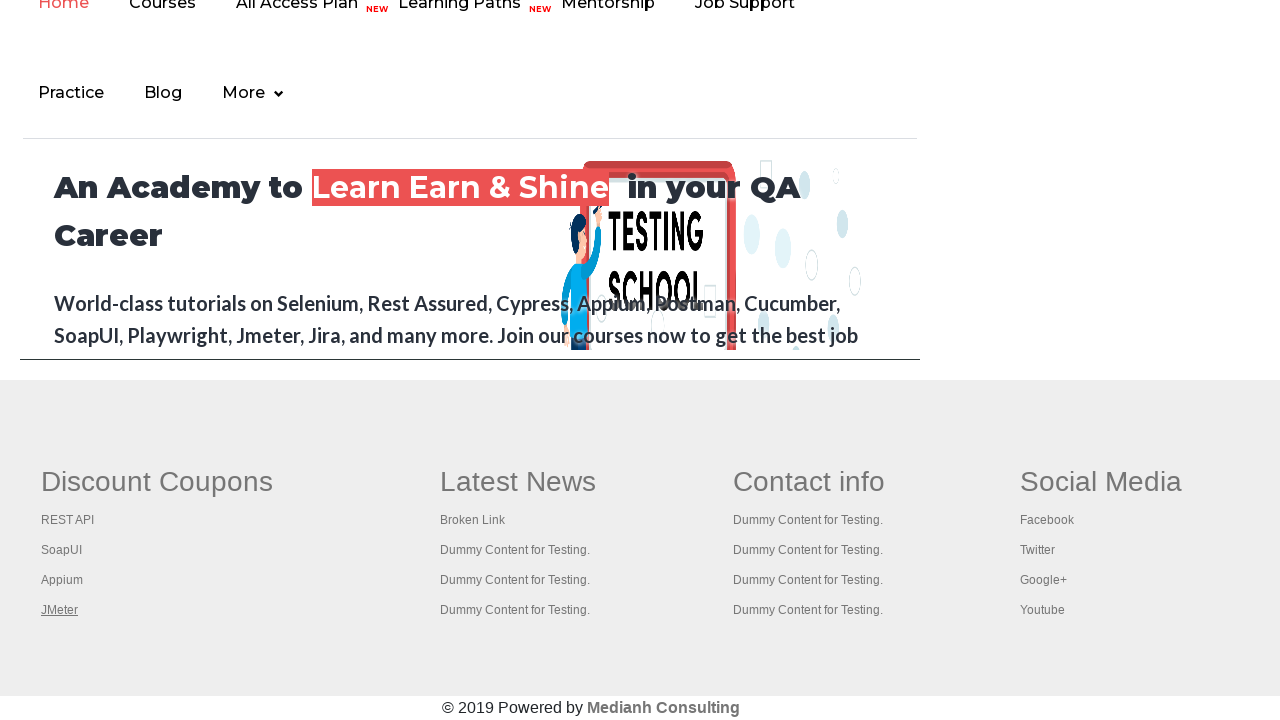

Retrieved page title: Practice Page
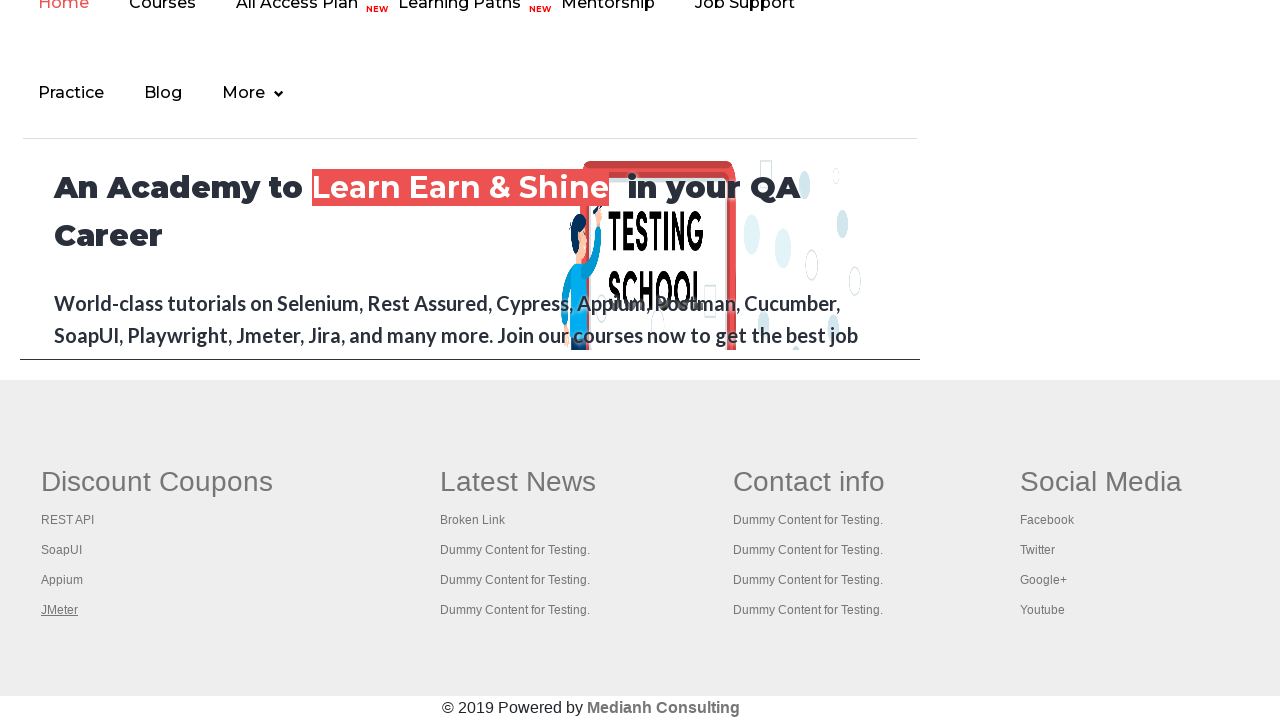

Brought page to front
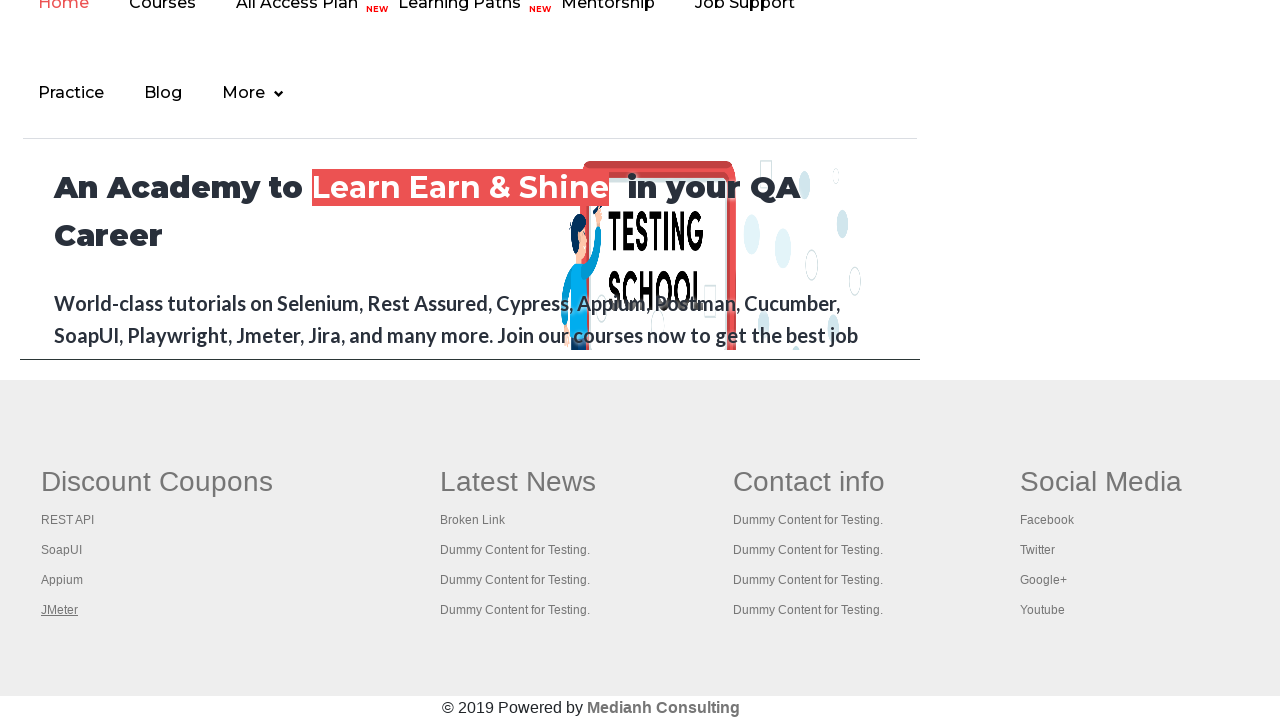

Retrieved page title: REST API Tutorial
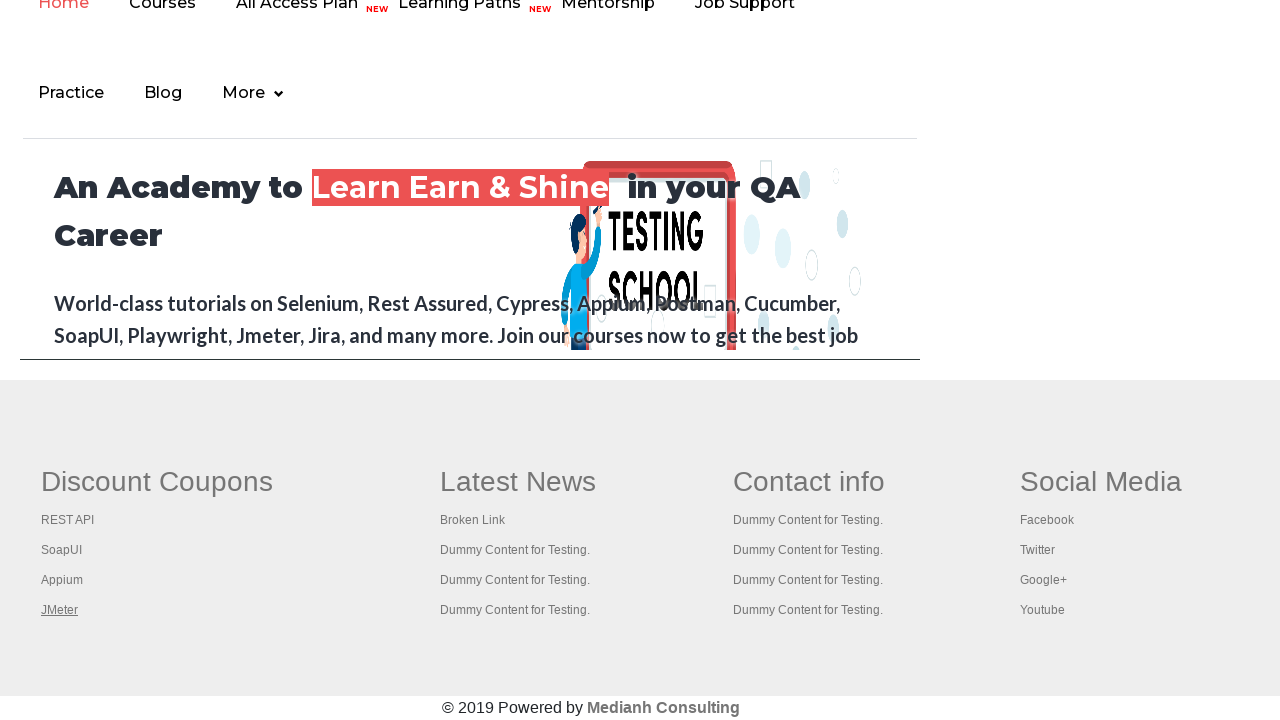

Brought page to front
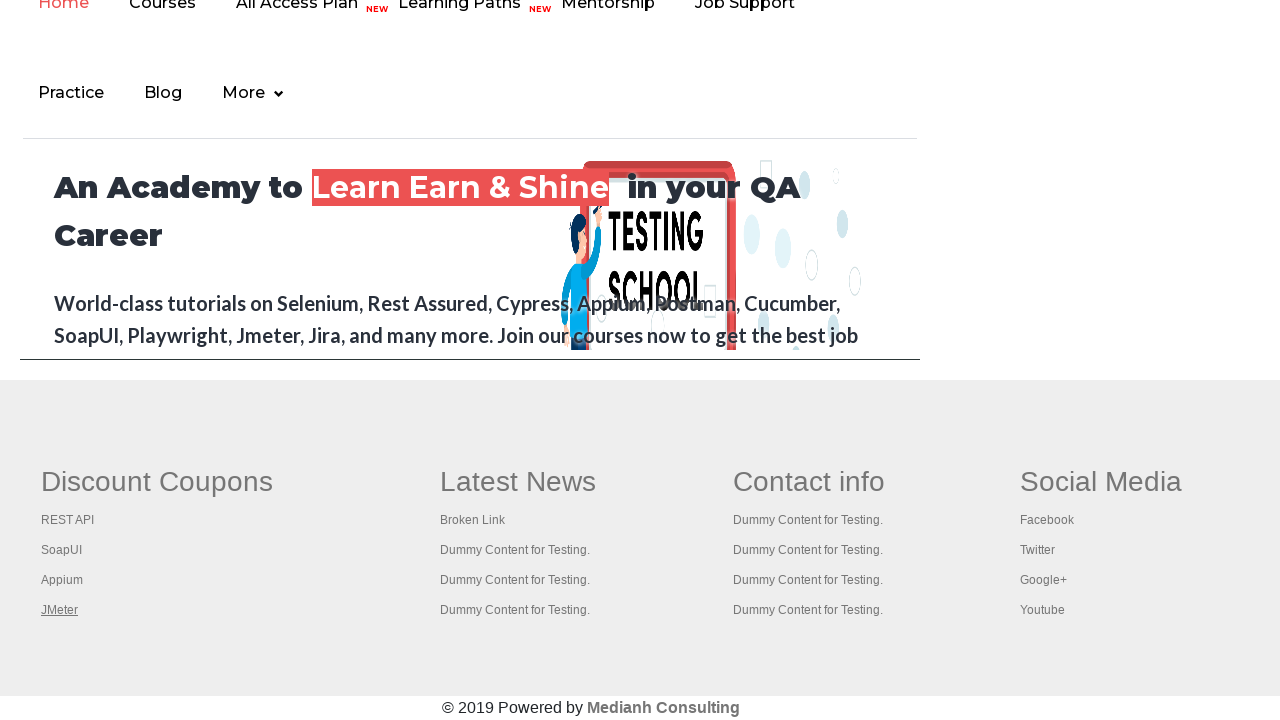

Retrieved page title: The World’s Most Popular API Testing Tool | SoapUI
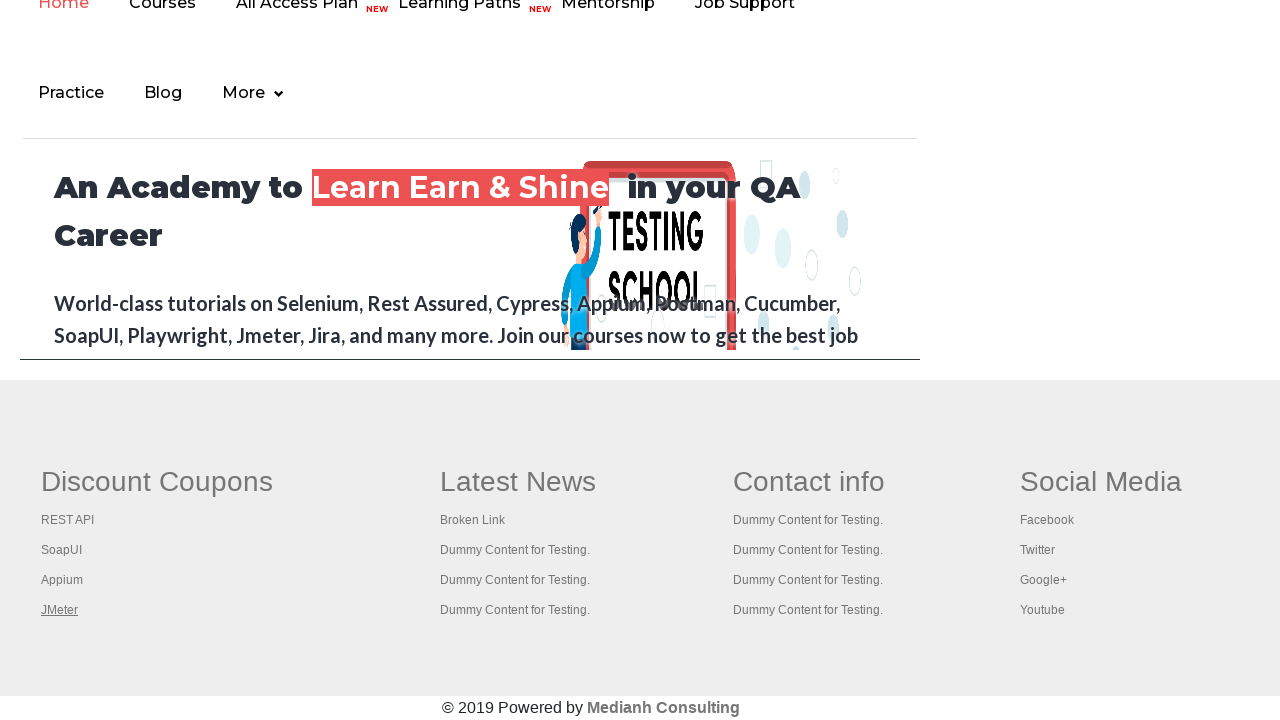

Brought page to front
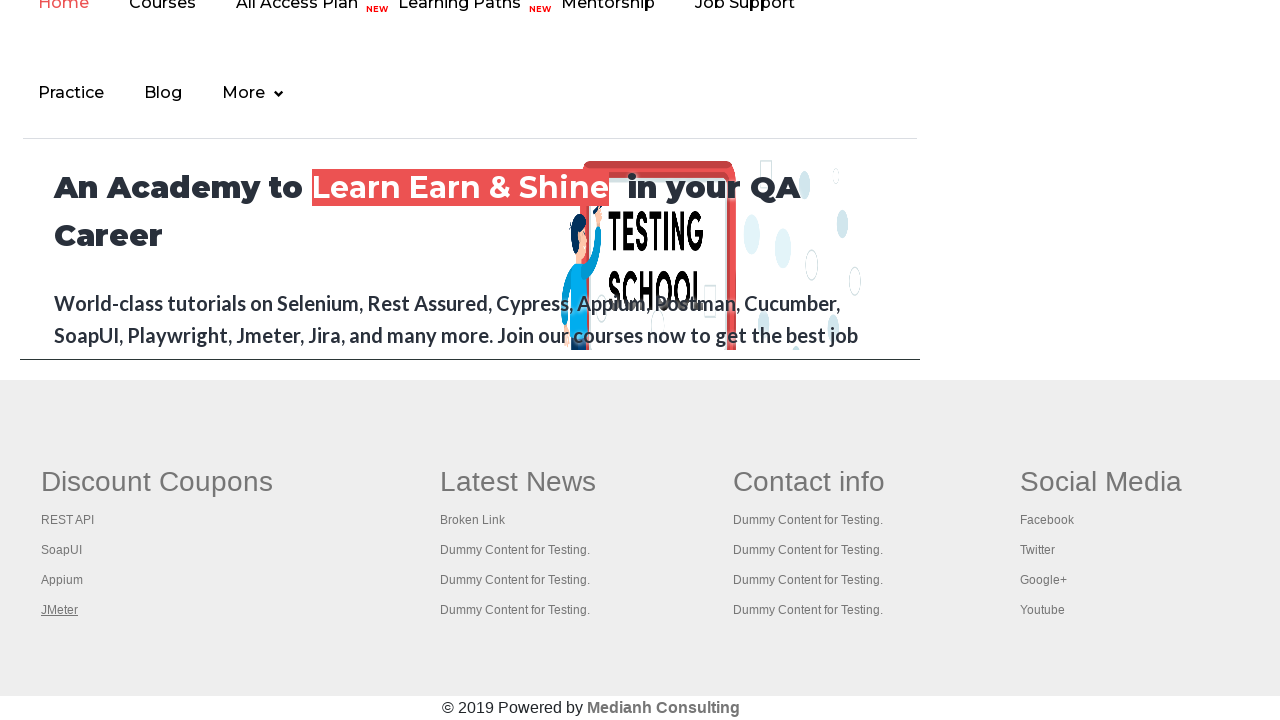

Retrieved page title: Appium tutorial for Mobile Apps testing | RahulShetty Academy | Rahul
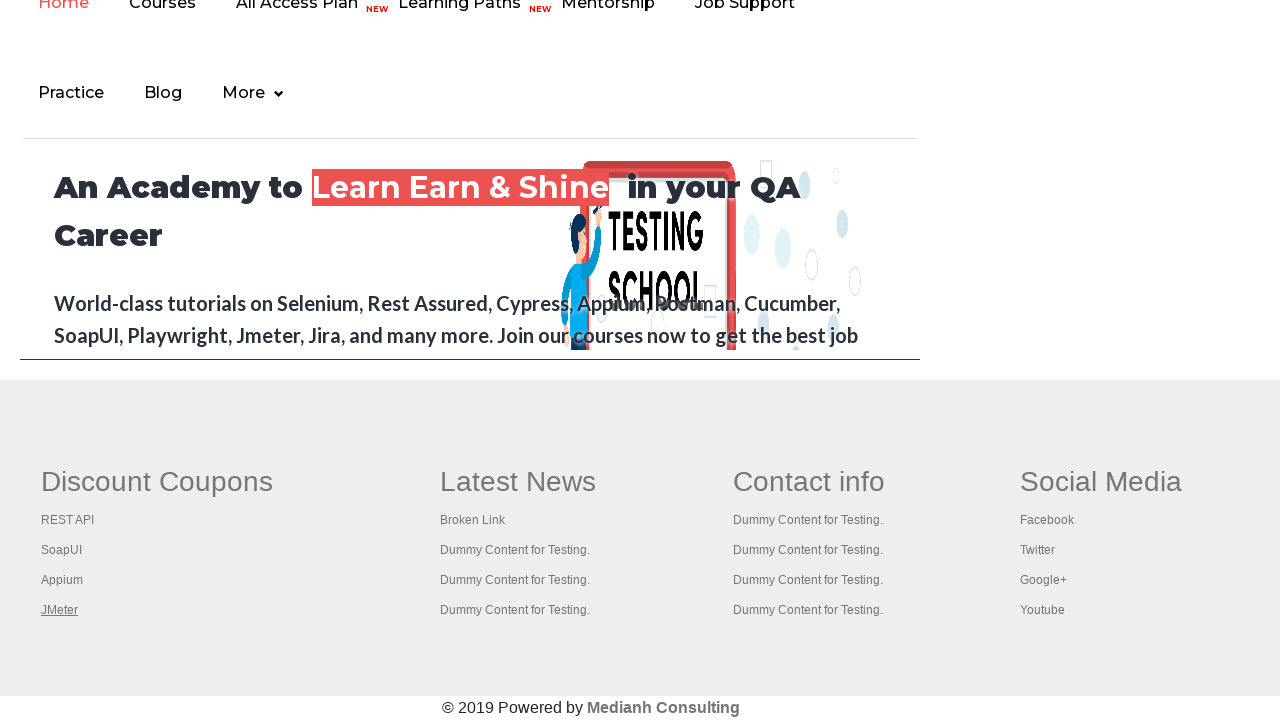

Brought page to front
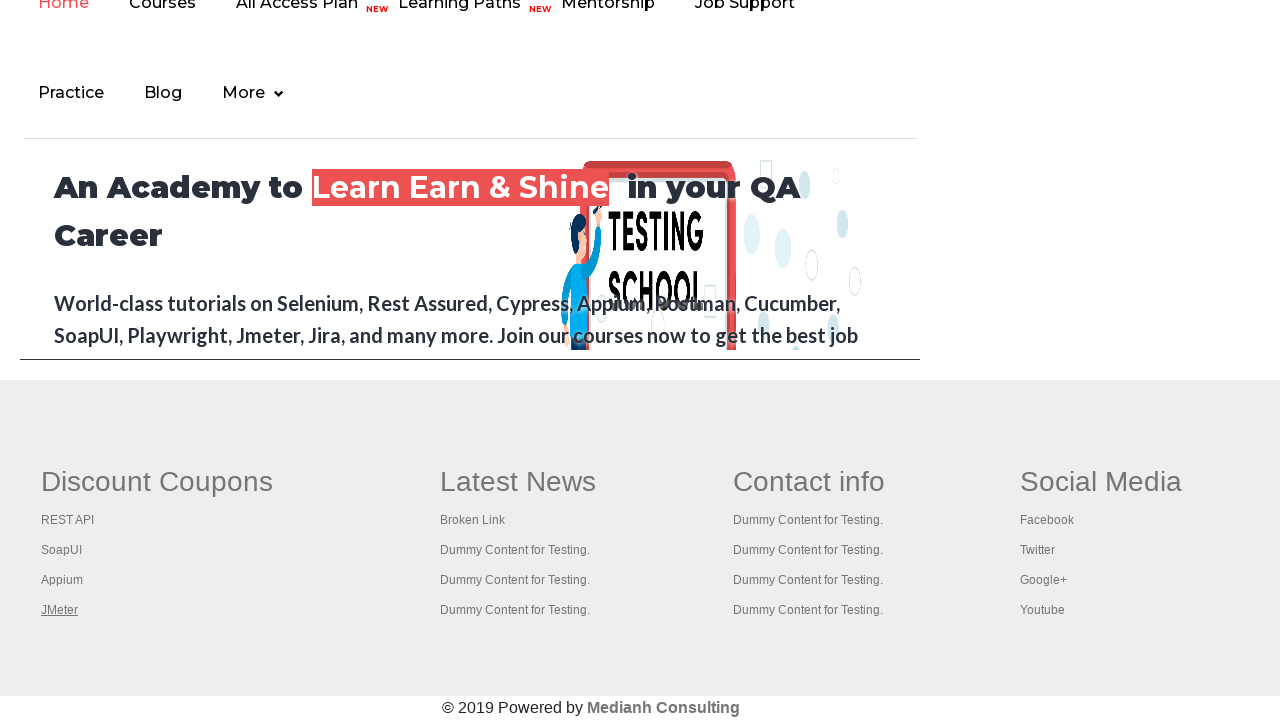

Retrieved page title: Apache JMeter - Apache JMeter™
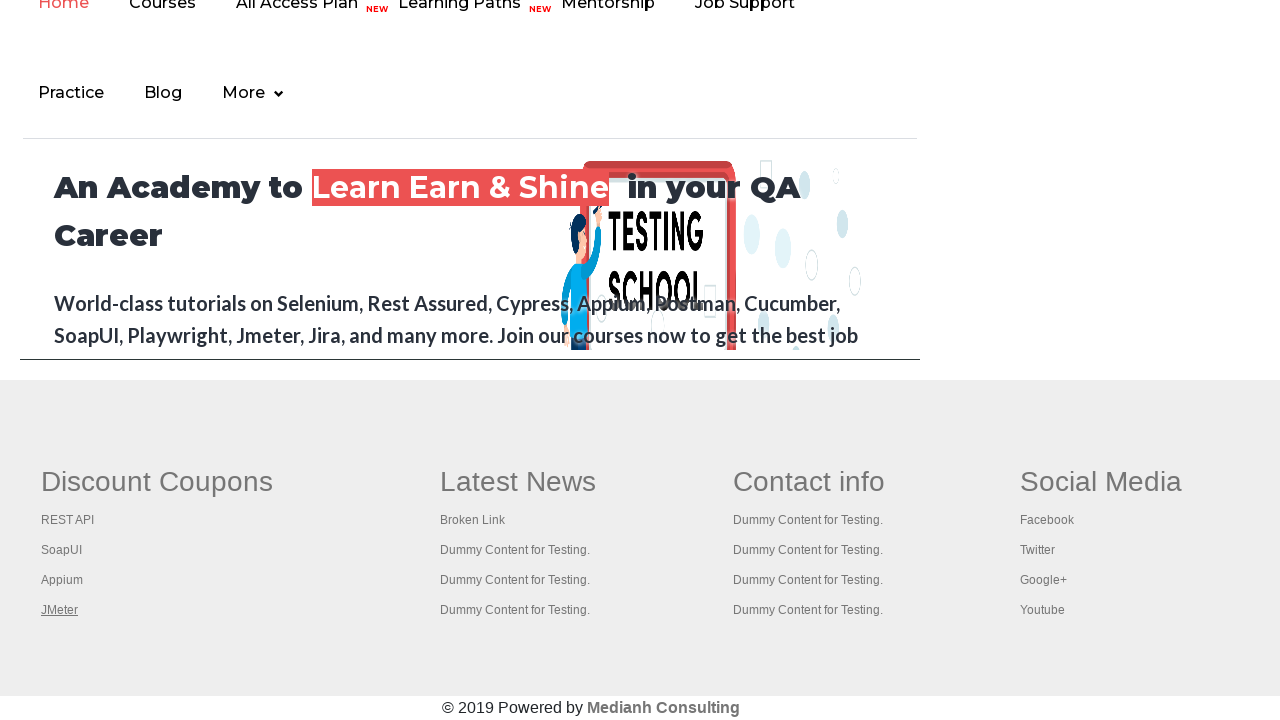

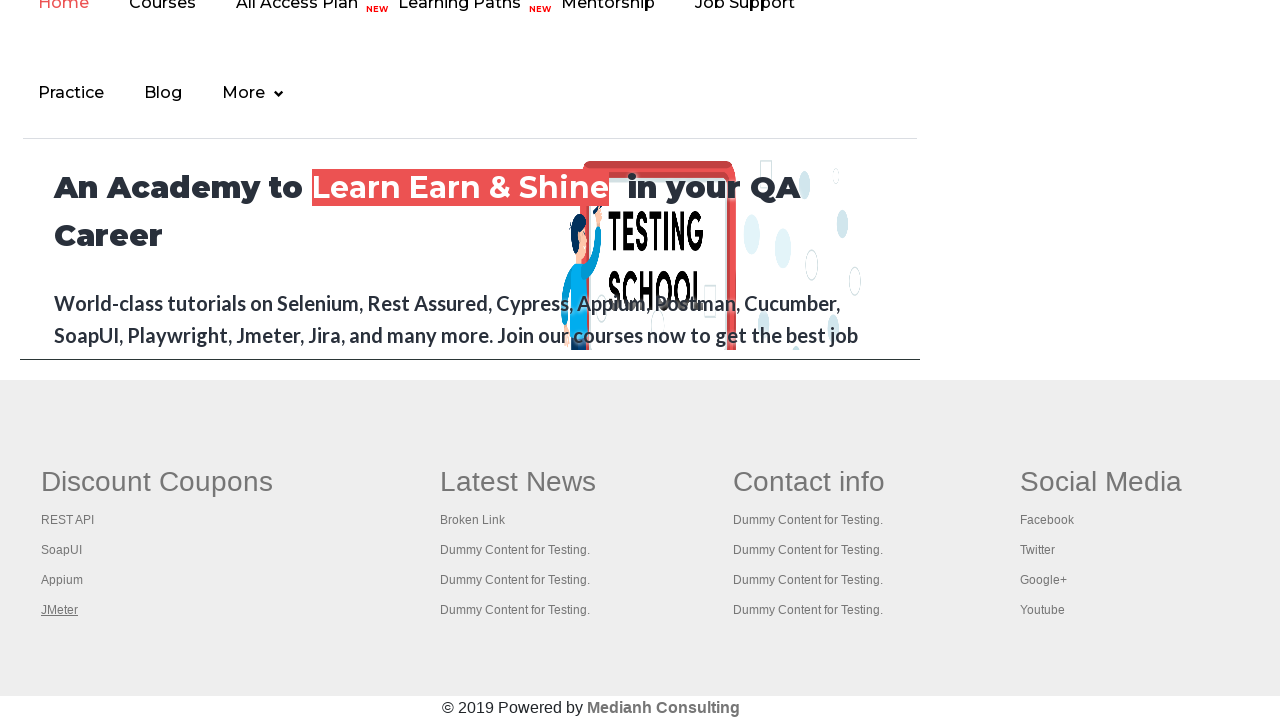